Tests range slider interaction using keyboard arrow keys to increment the slider value

Starting URL: https://www.selenium.dev/selenium/web/web-form.html

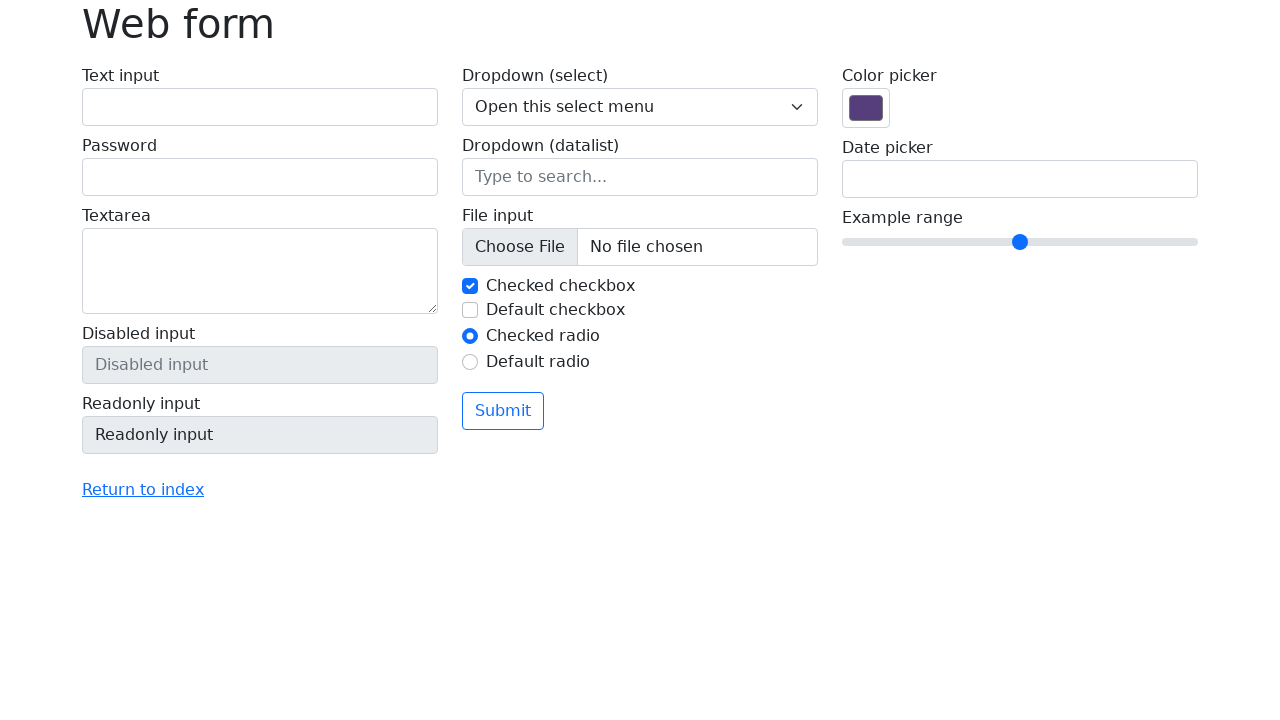

Navigated to web form page
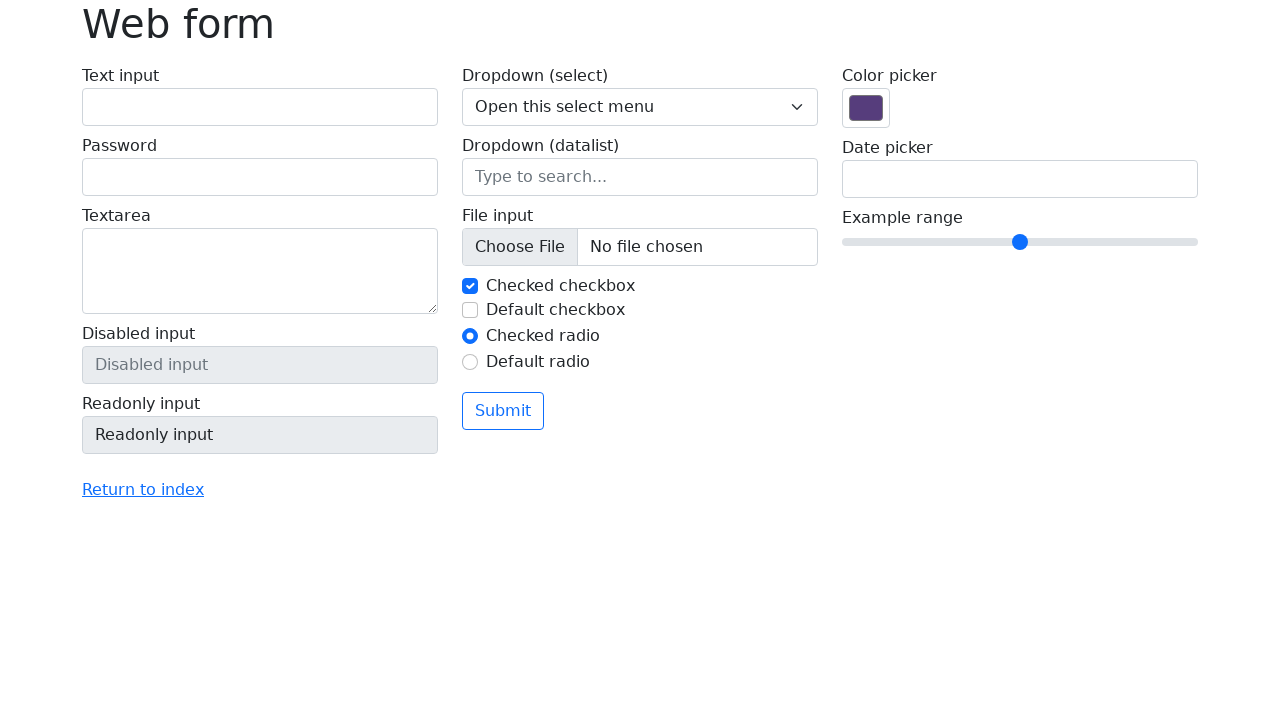

Located range slider element
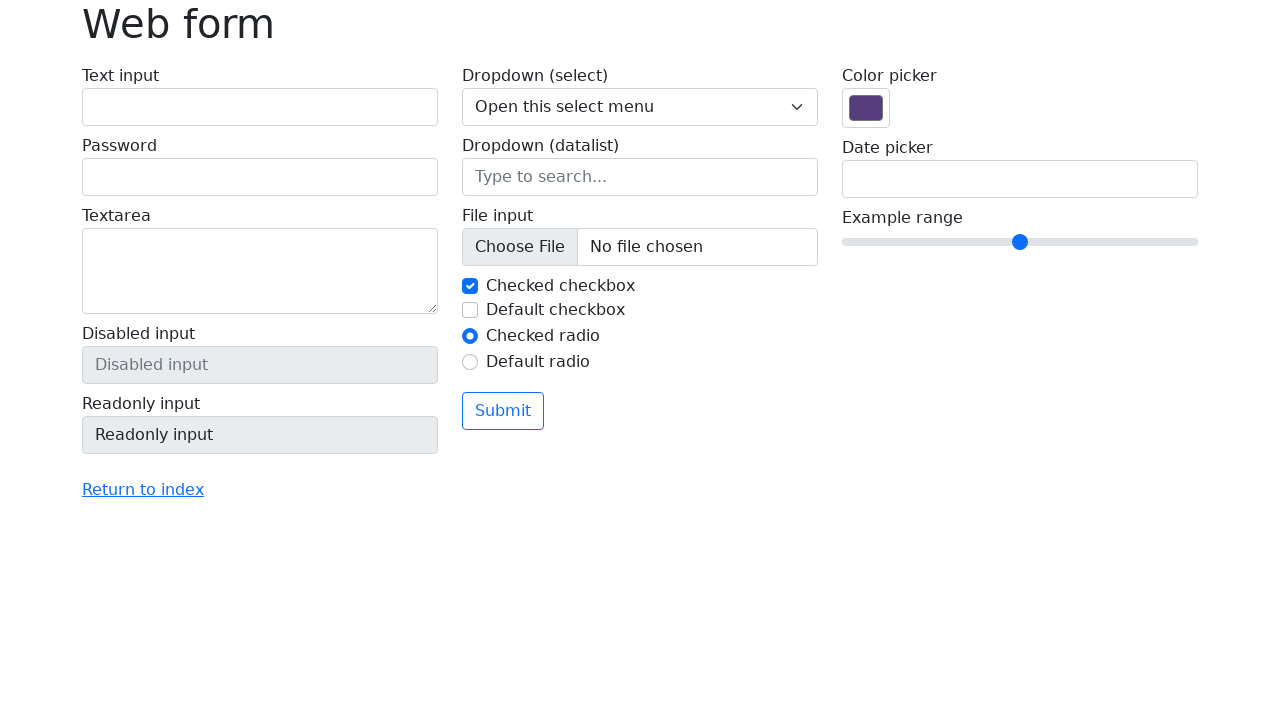

Focused on range slider on input[name='my-range']
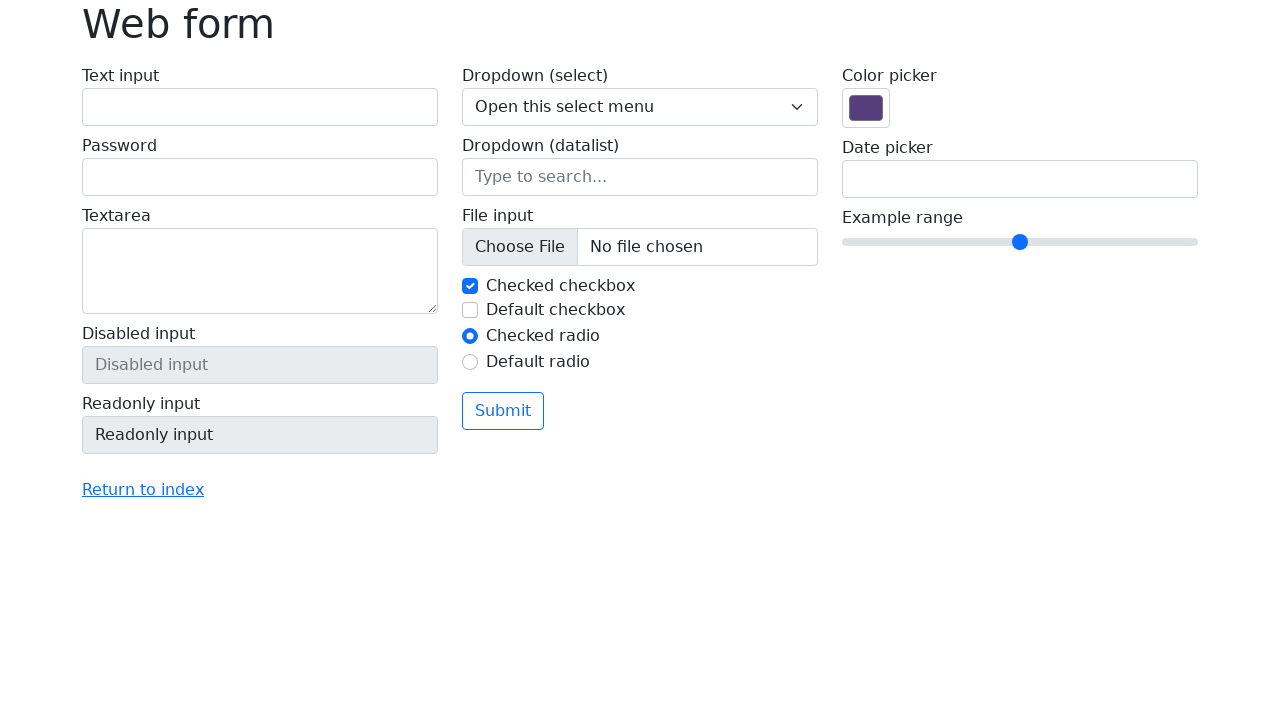

Pressed ArrowRight key 1/4 to increment slider value on input[name='my-range']
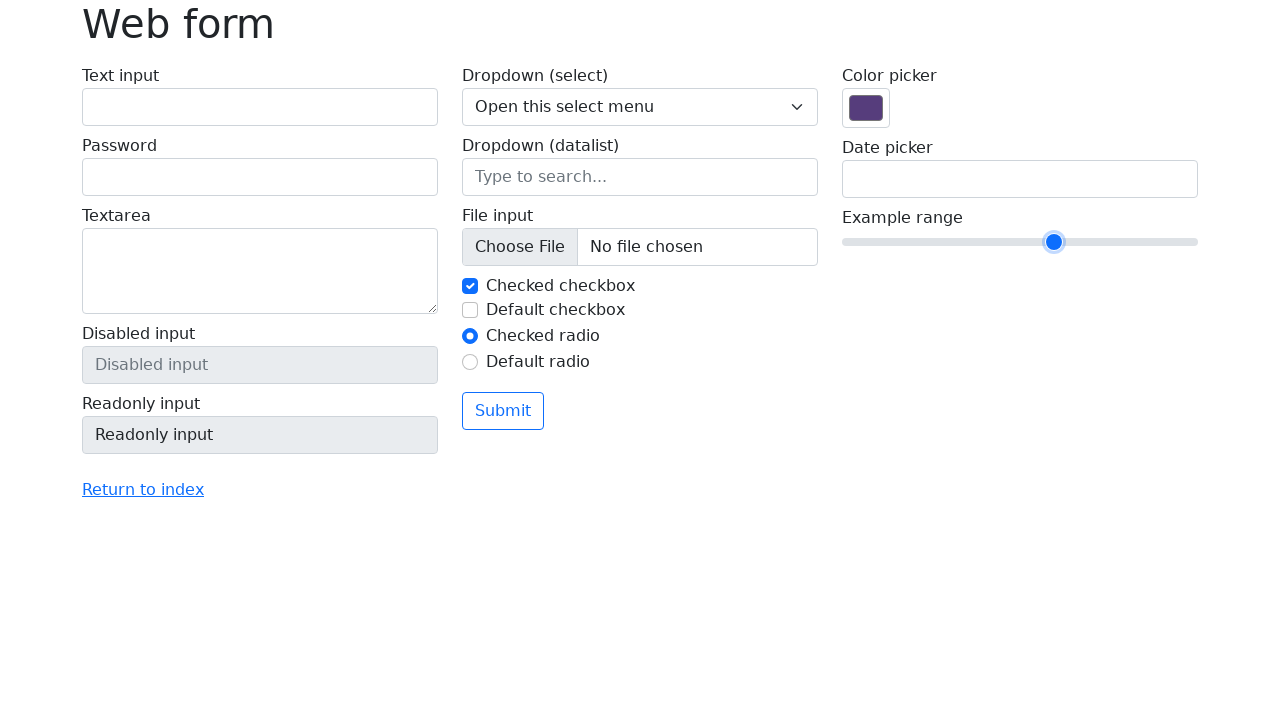

Pressed ArrowRight key 2/4 to increment slider value on input[name='my-range']
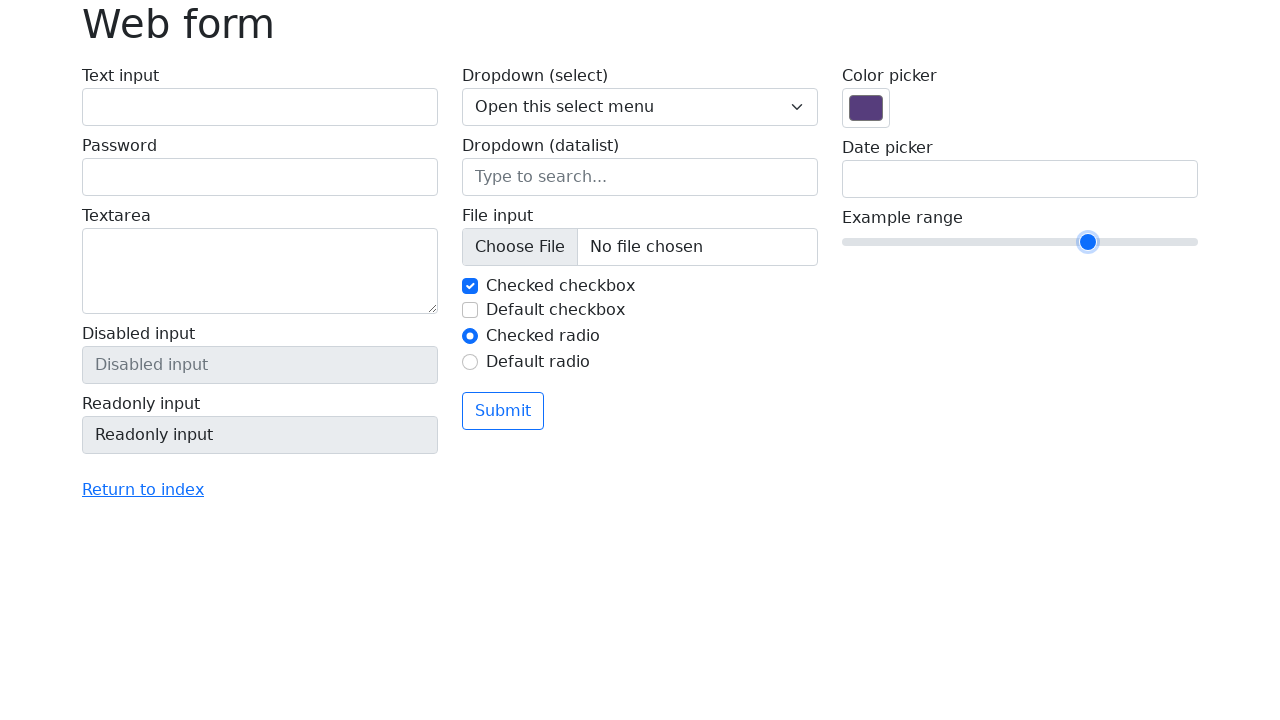

Pressed ArrowRight key 3/4 to increment slider value on input[name='my-range']
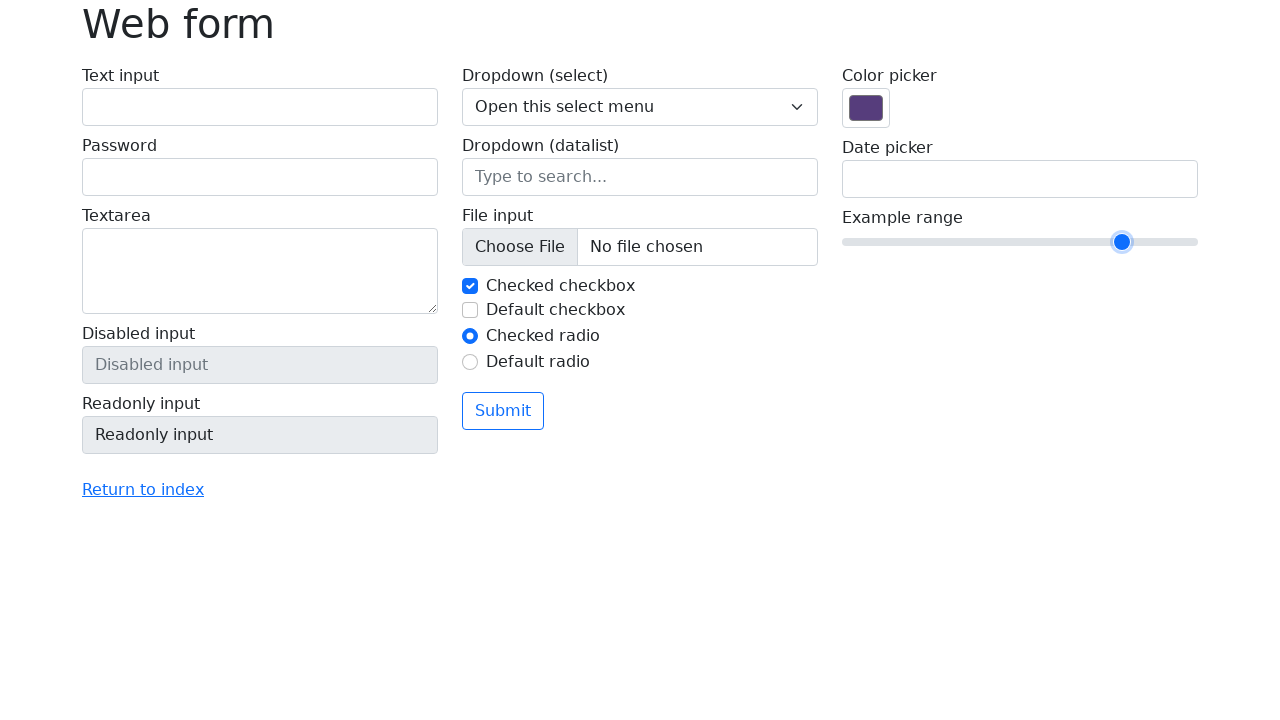

Pressed ArrowRight key 4/4 to increment slider value on input[name='my-range']
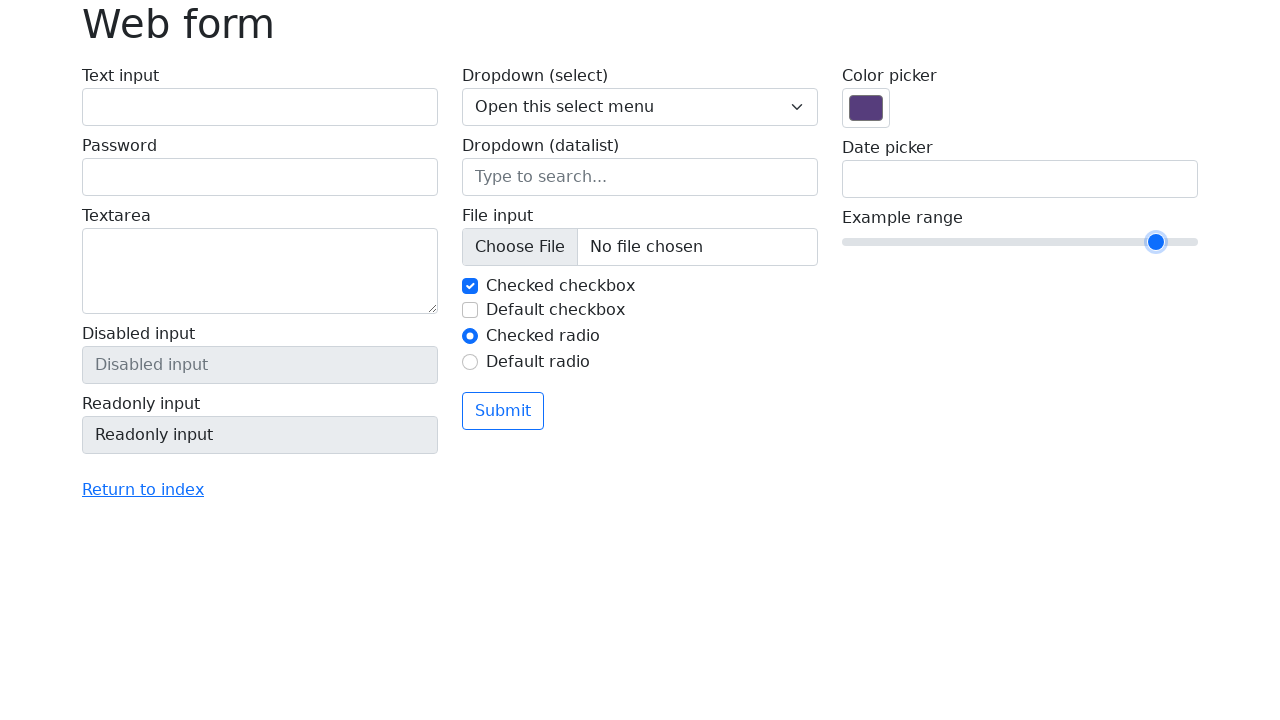

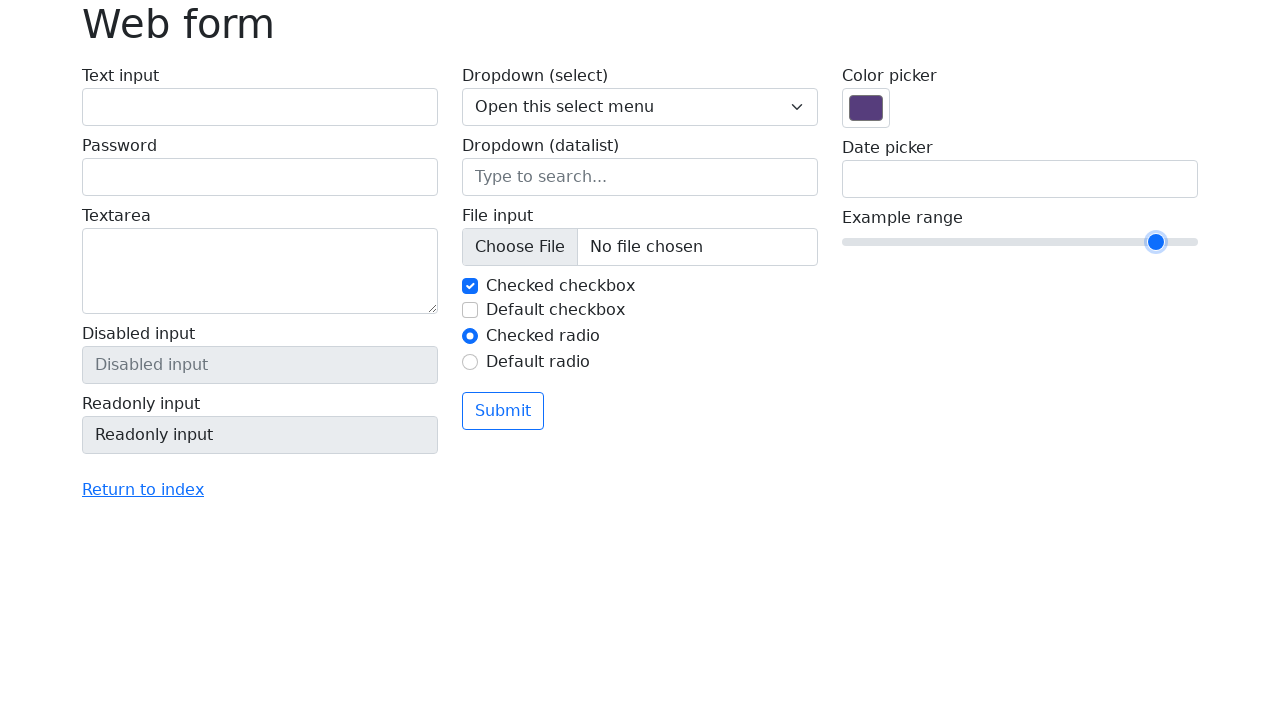